Tests that new todo items are appended to the bottom of the list and the count displays correctly.

Starting URL: https://demo.playwright.dev/todomvc

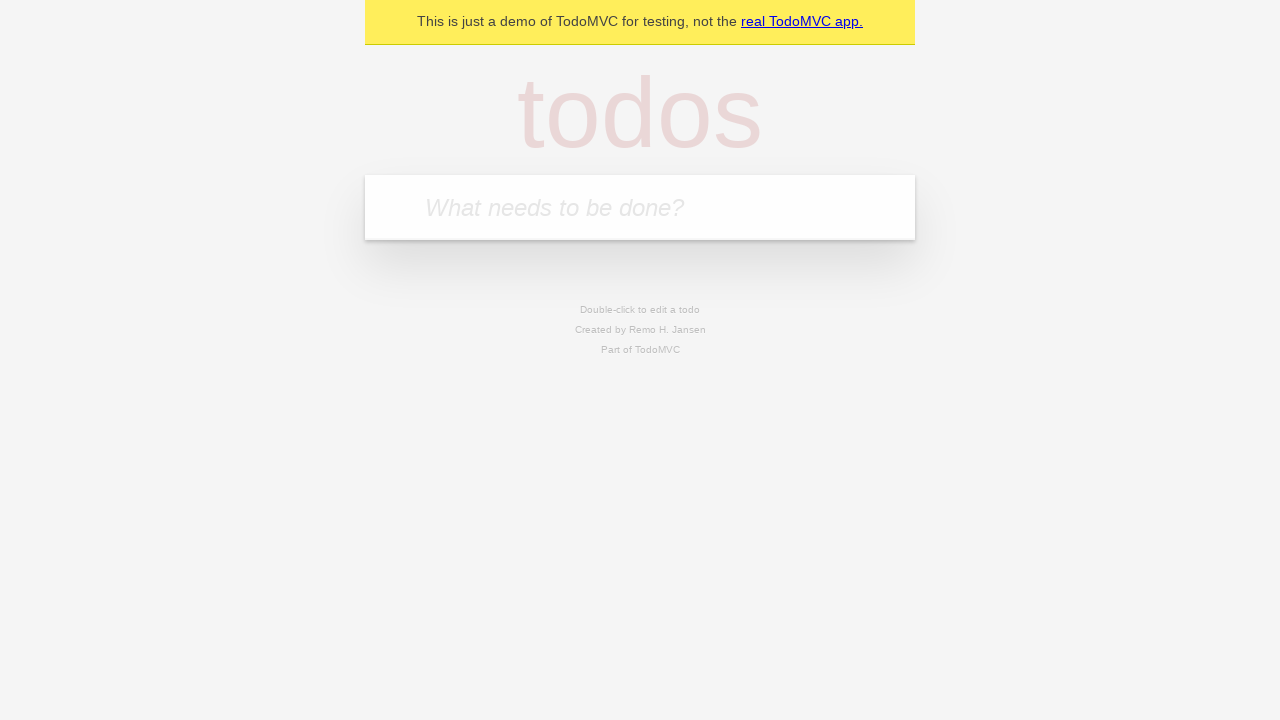

Filled todo input field with 'buy some cheese' on internal:attr=[placeholder="What needs to be done?"i]
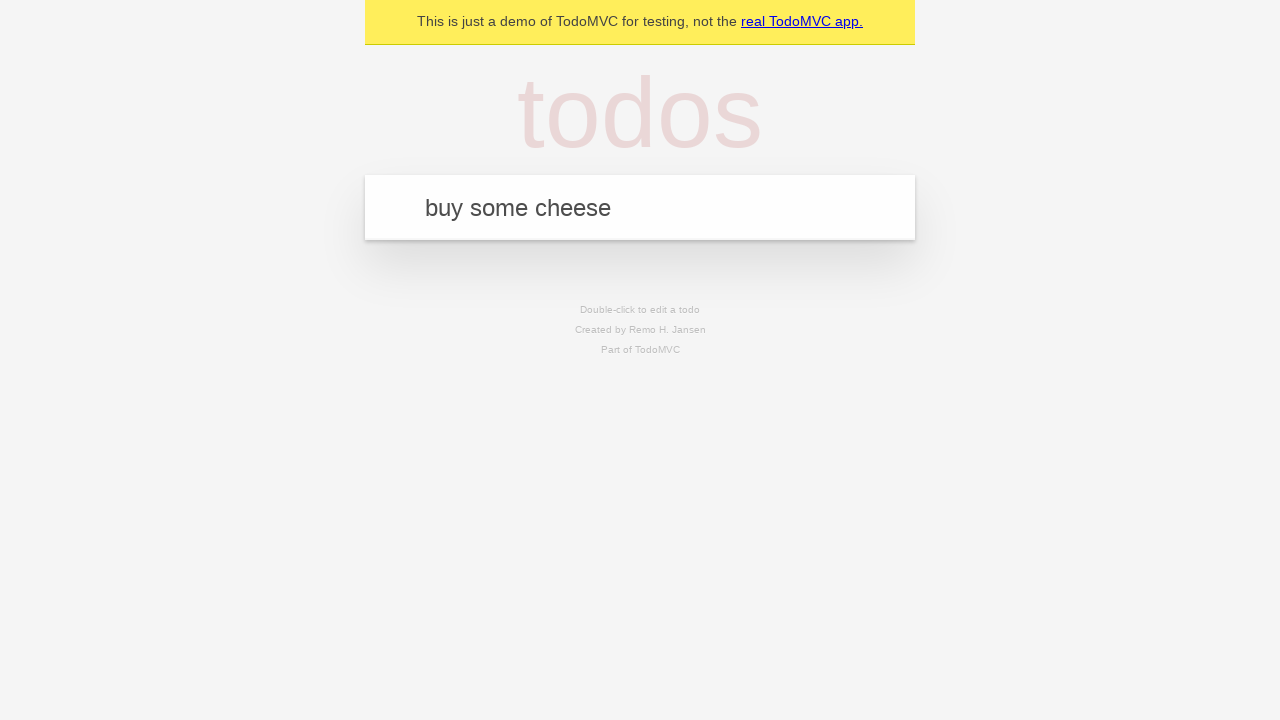

Pressed Enter to add first todo item on internal:attr=[placeholder="What needs to be done?"i]
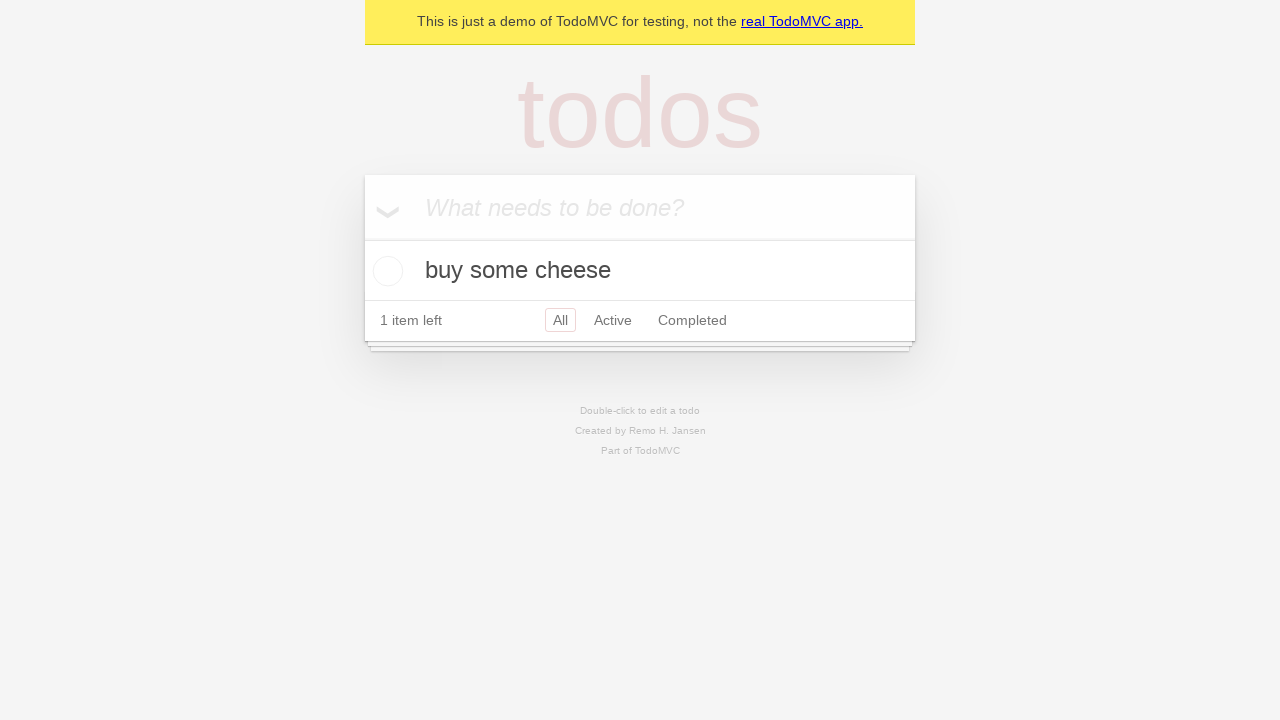

Filled todo input field with 'feed the cat' on internal:attr=[placeholder="What needs to be done?"i]
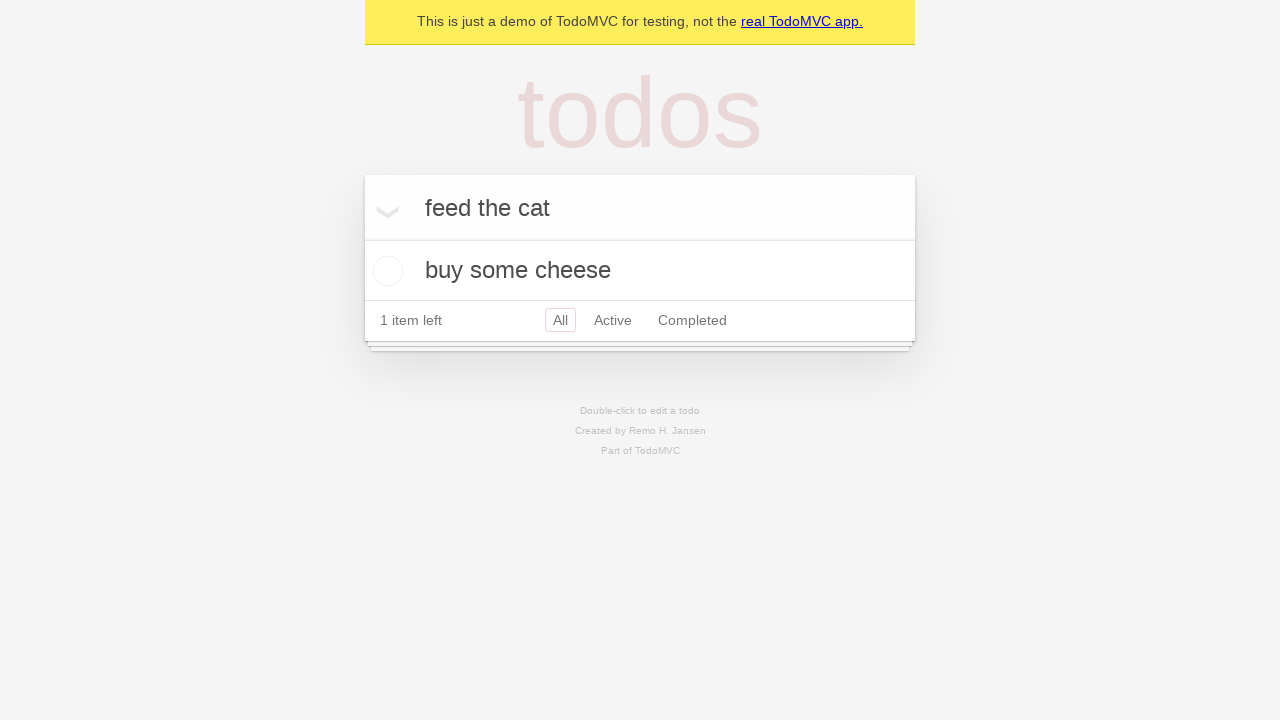

Pressed Enter to add second todo item on internal:attr=[placeholder="What needs to be done?"i]
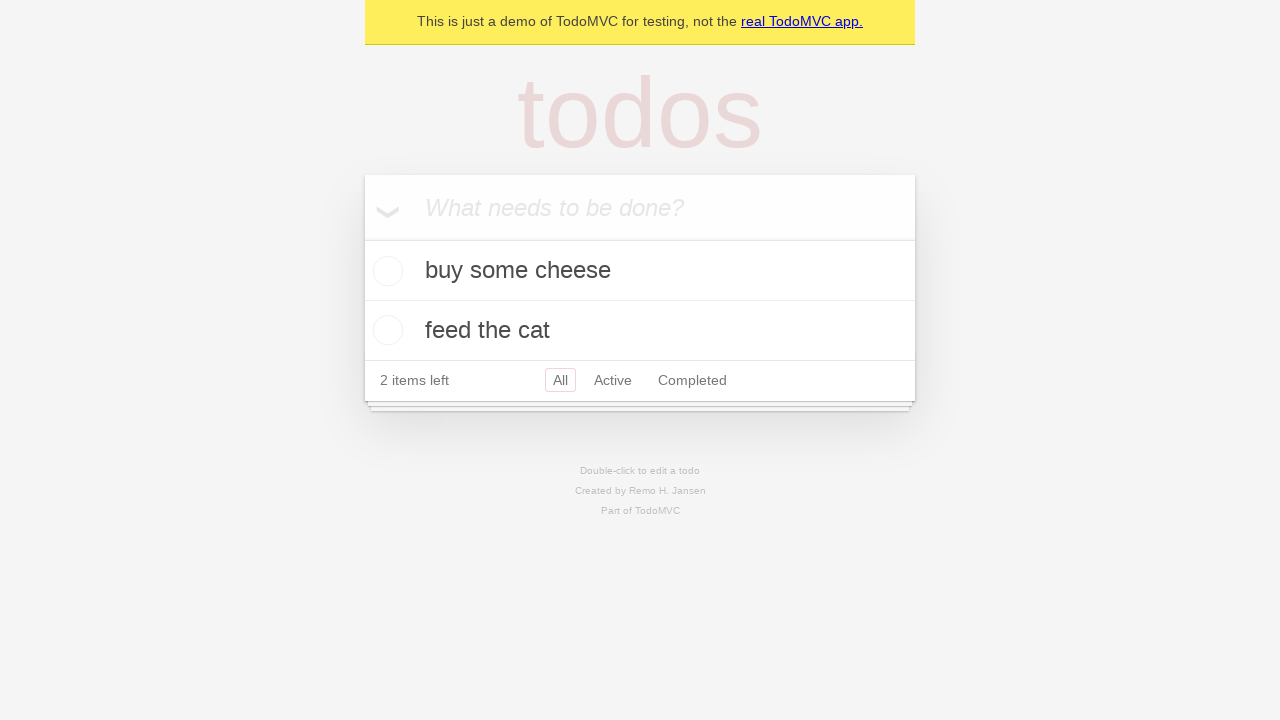

Filled todo input field with 'book a doctors appointment' on internal:attr=[placeholder="What needs to be done?"i]
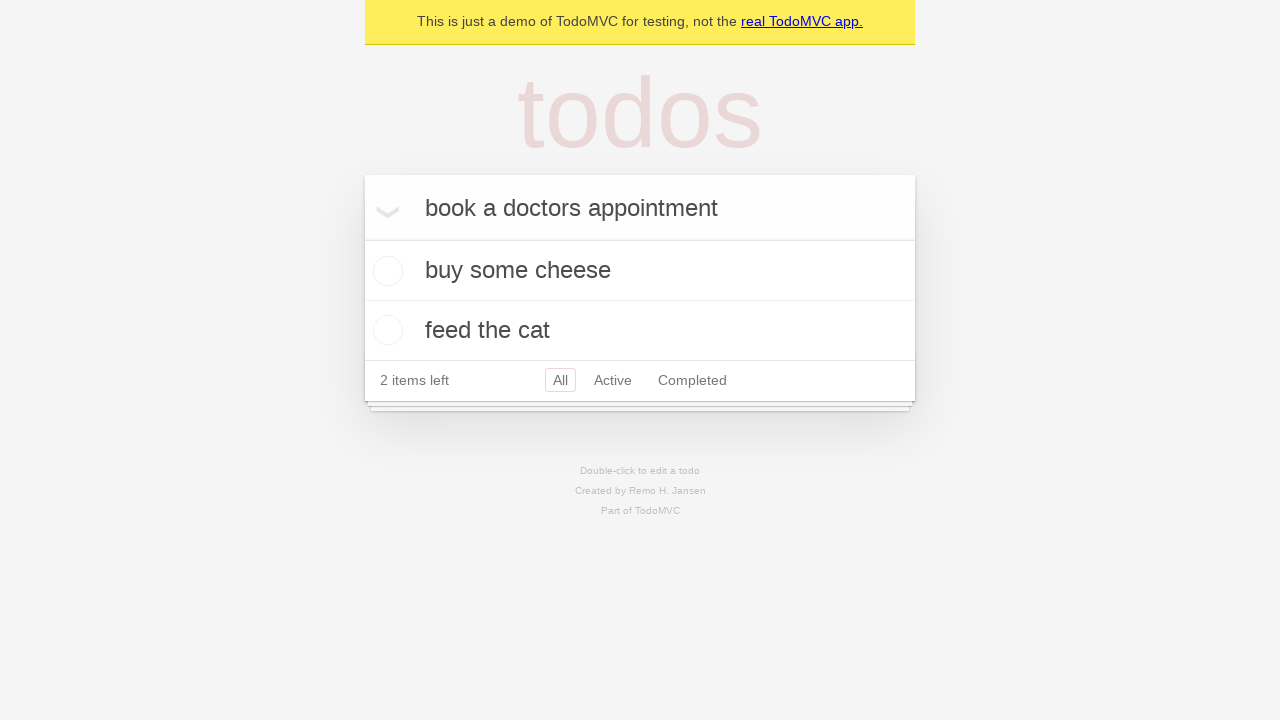

Pressed Enter to add third todo item on internal:attr=[placeholder="What needs to be done?"i]
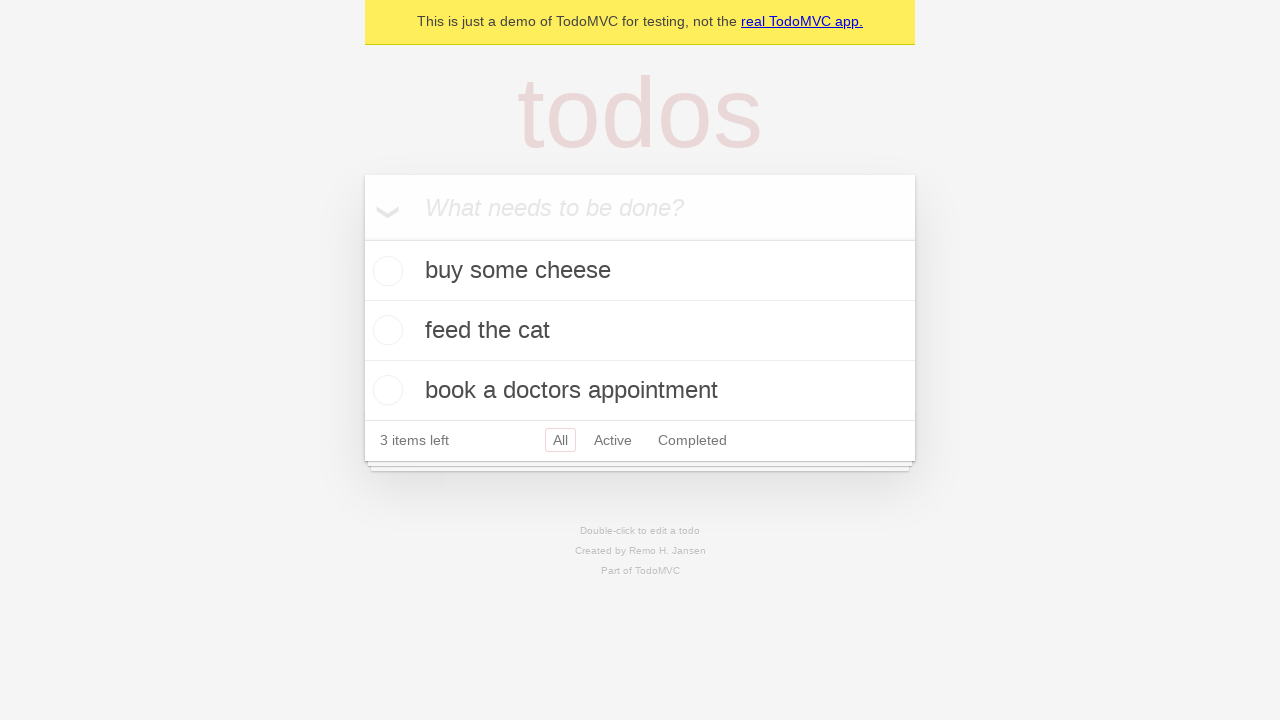

Verified that todo count displays '3 items left'
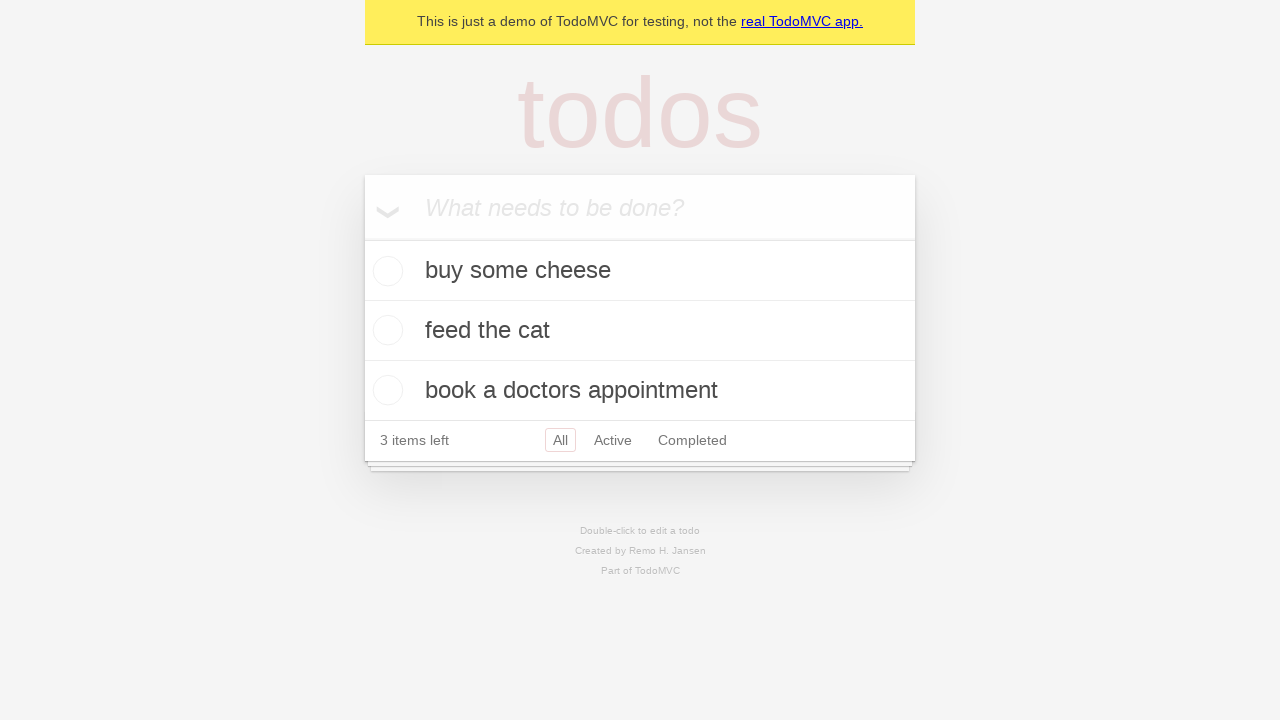

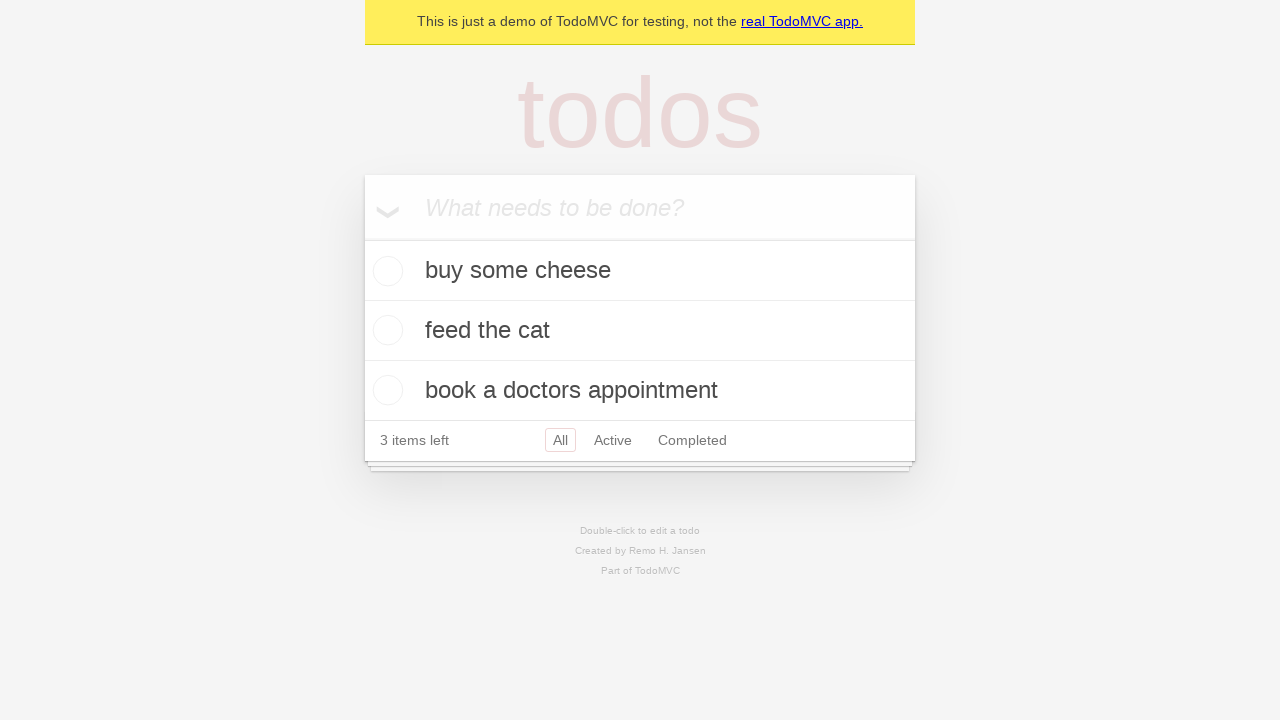